Tests form validation by clicking submit without filling required fields and verifying that validation error styling (red borders) appears on required fields.

Starting URL: https://demoqa.com/automation-practice-form

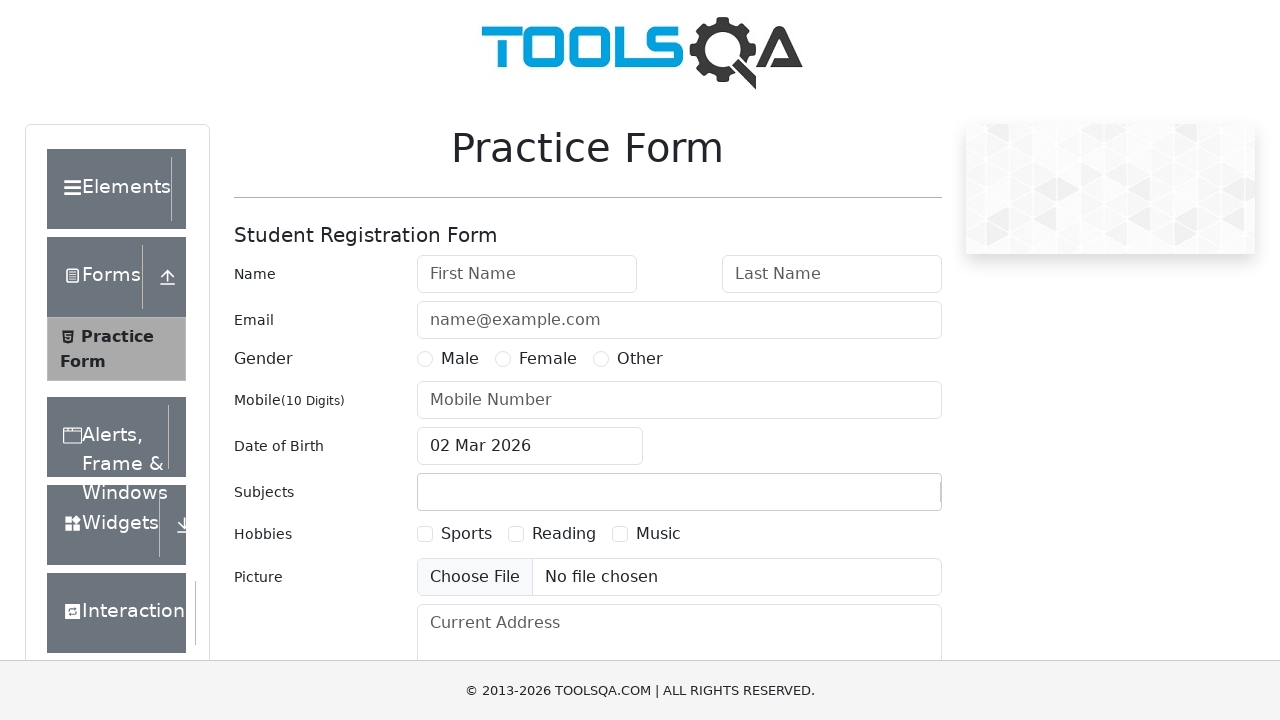

Clicked submit button without filling any required fields at (885, 499) on #submit
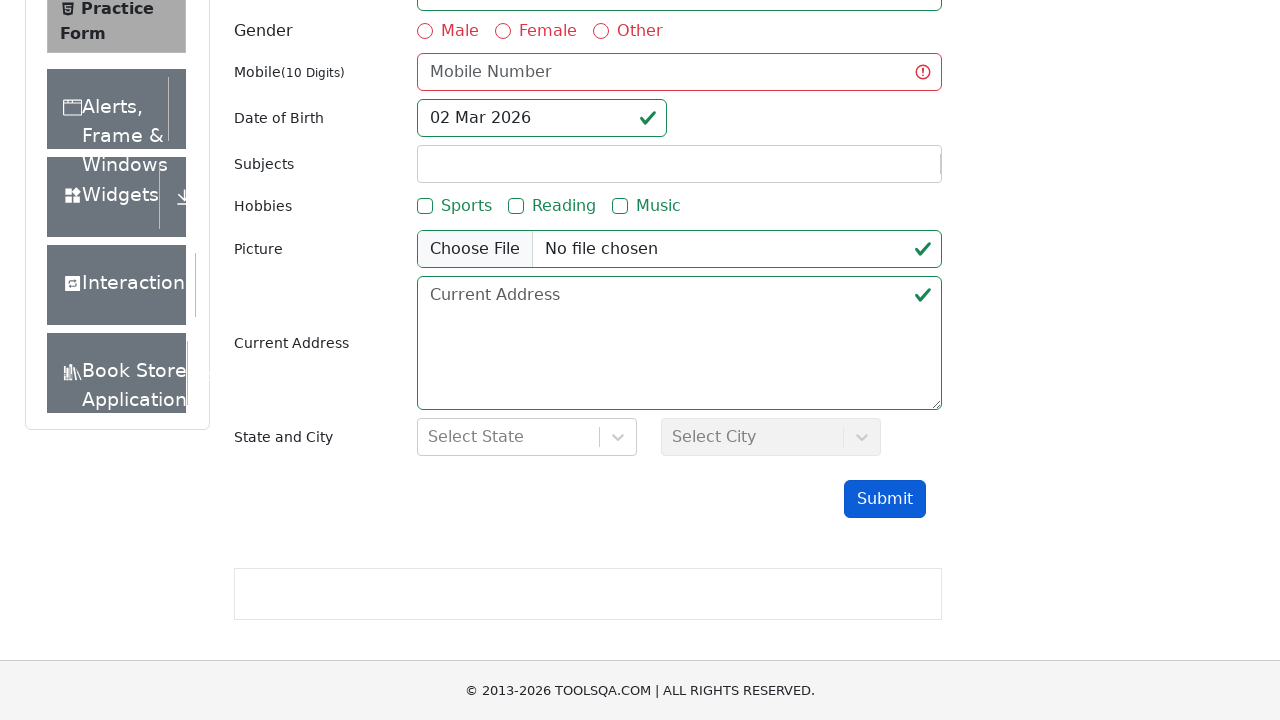

Waited for form validation to apply
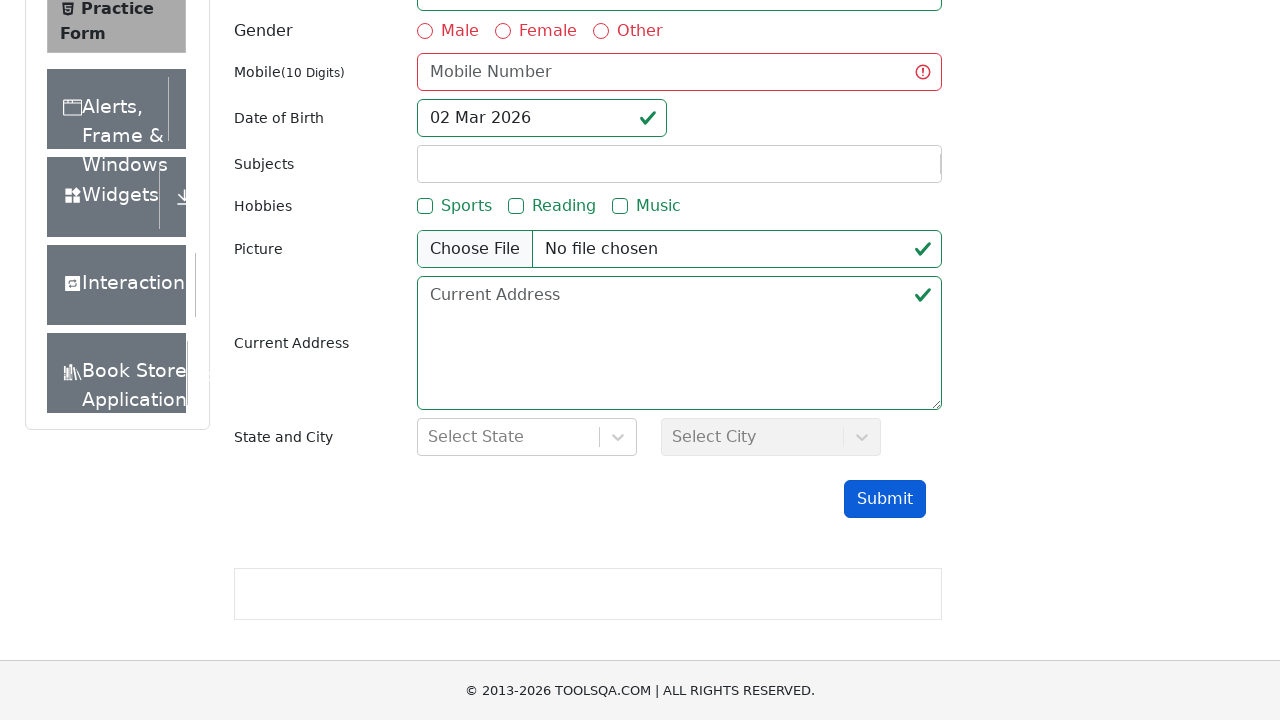

Evaluated computed border color of First Name field
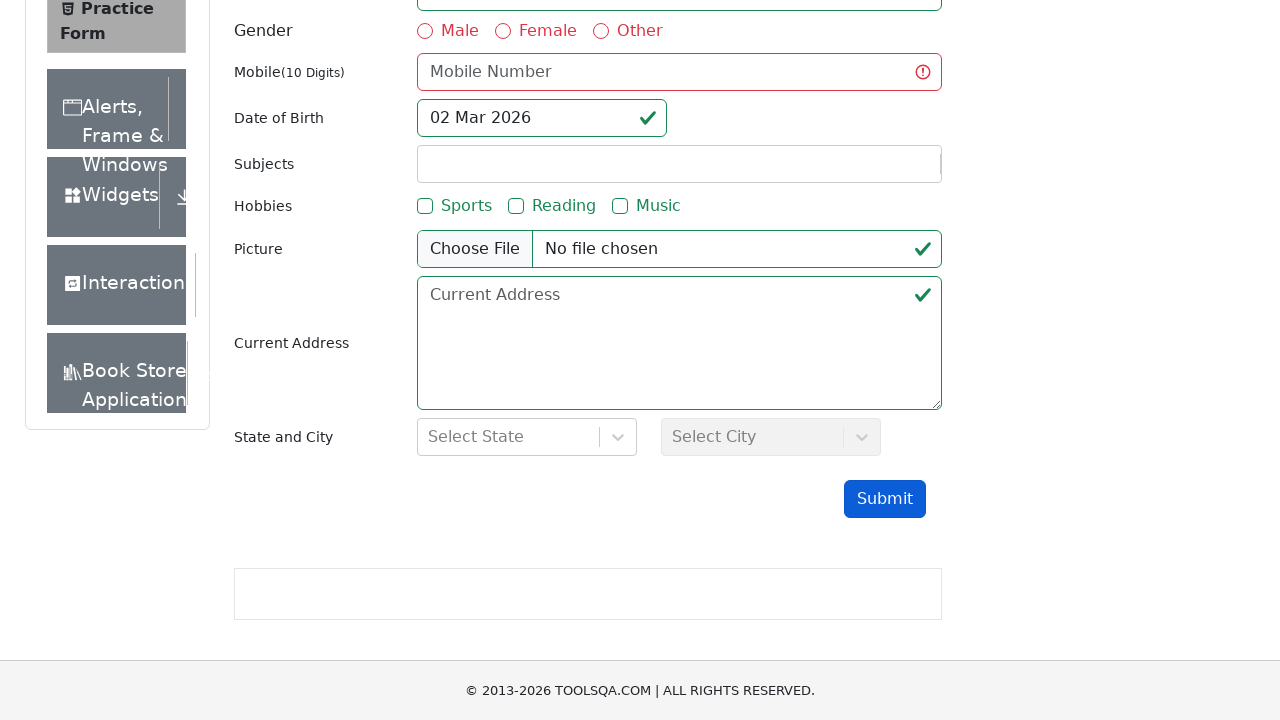

Verified First Name field has red validation border (rgb(220, 53, 69))
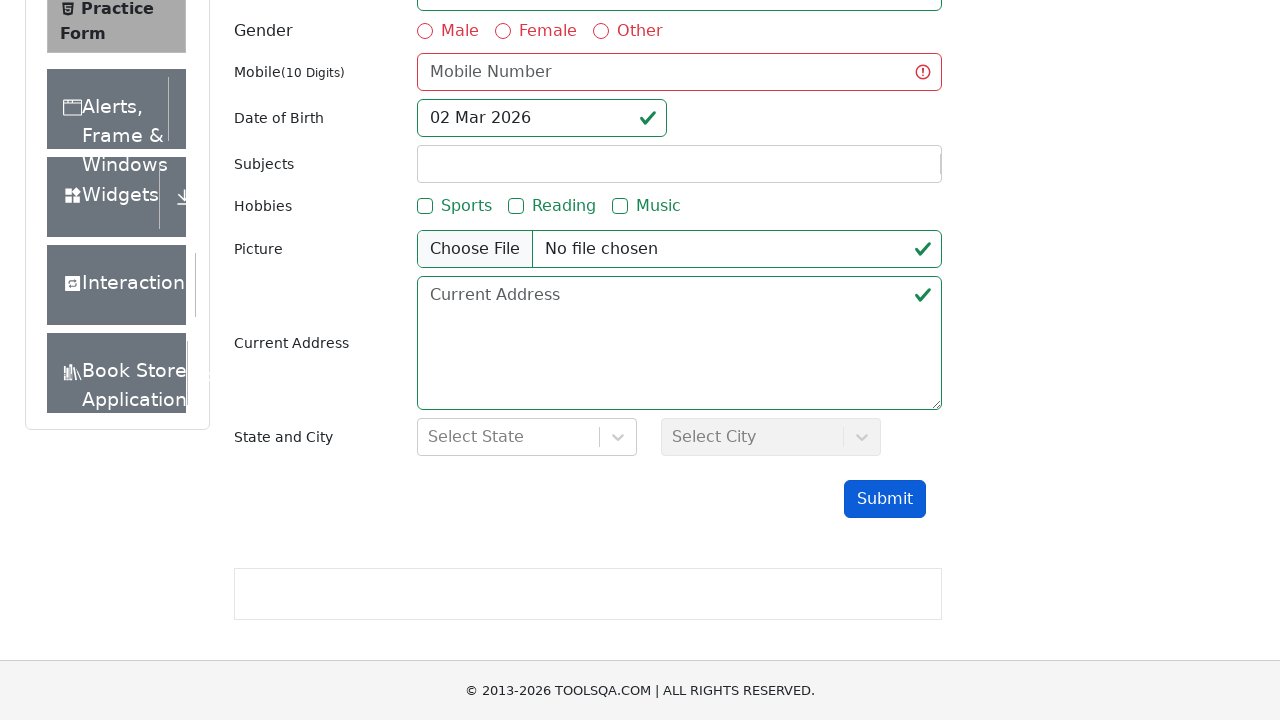

Evaluated computed border color of Last Name field
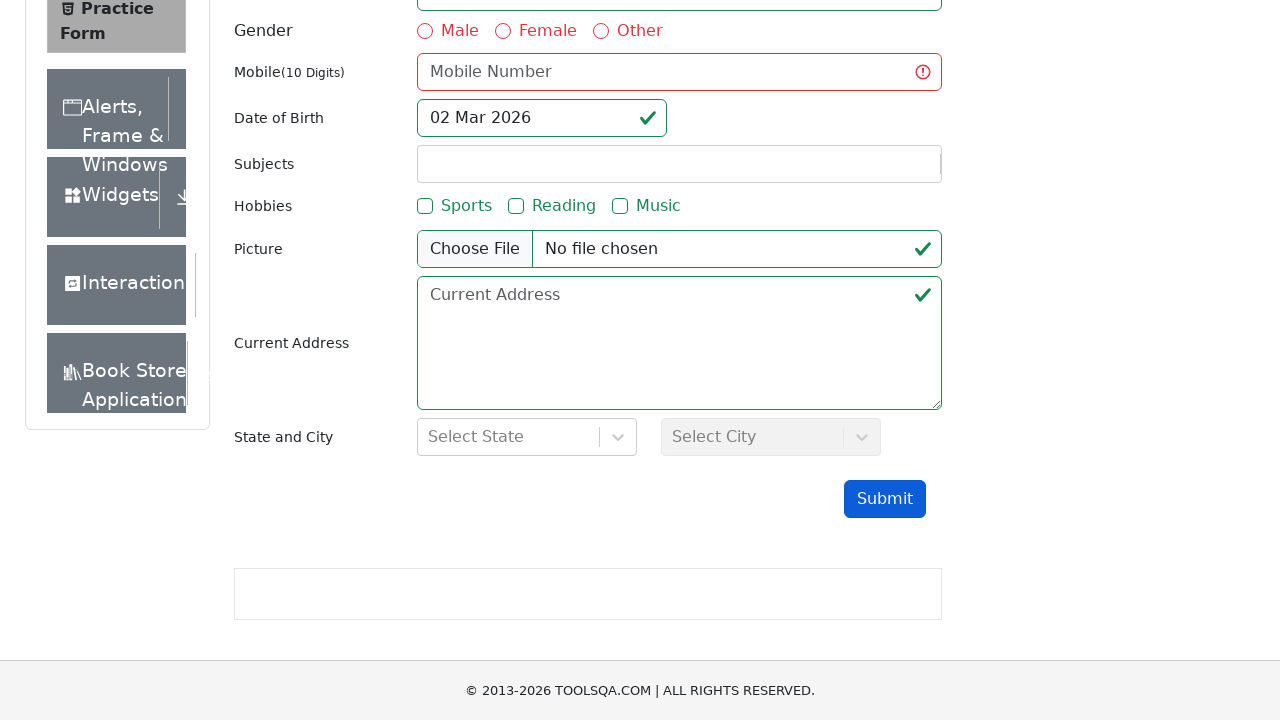

Verified Last Name field has red validation border (rgb(220, 53, 69))
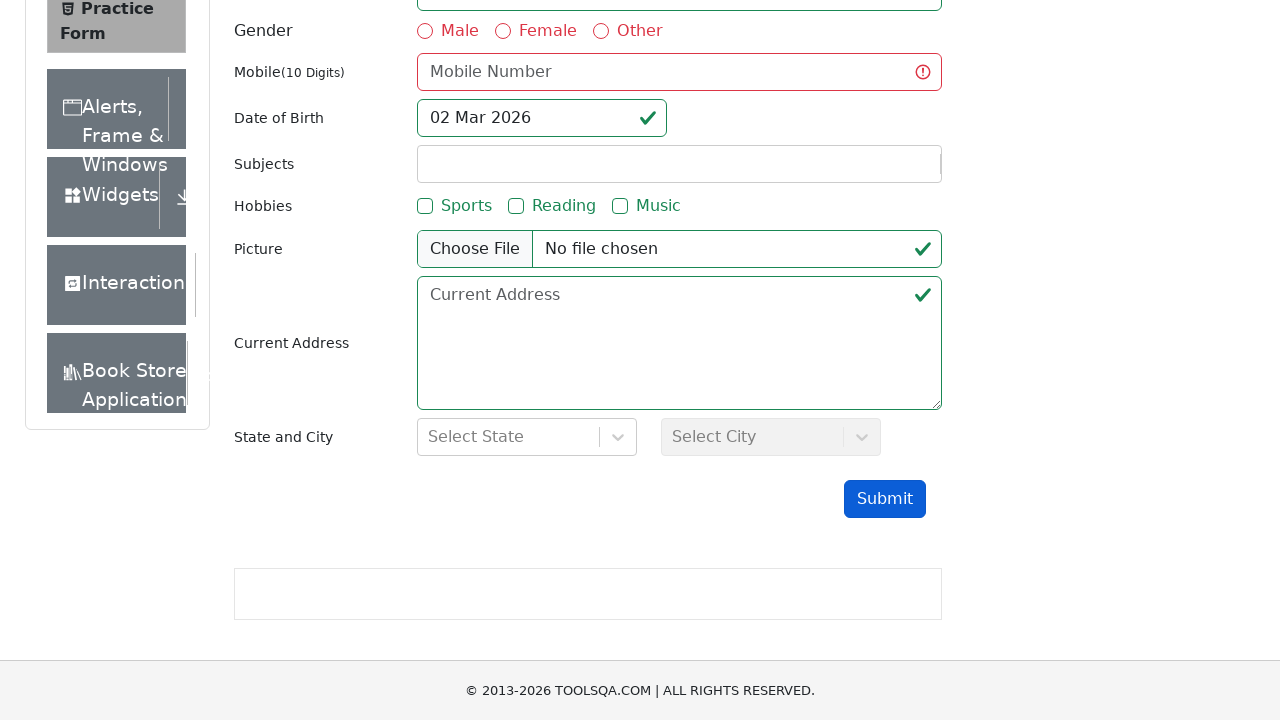

Evaluated computed border color of Mobile Number field
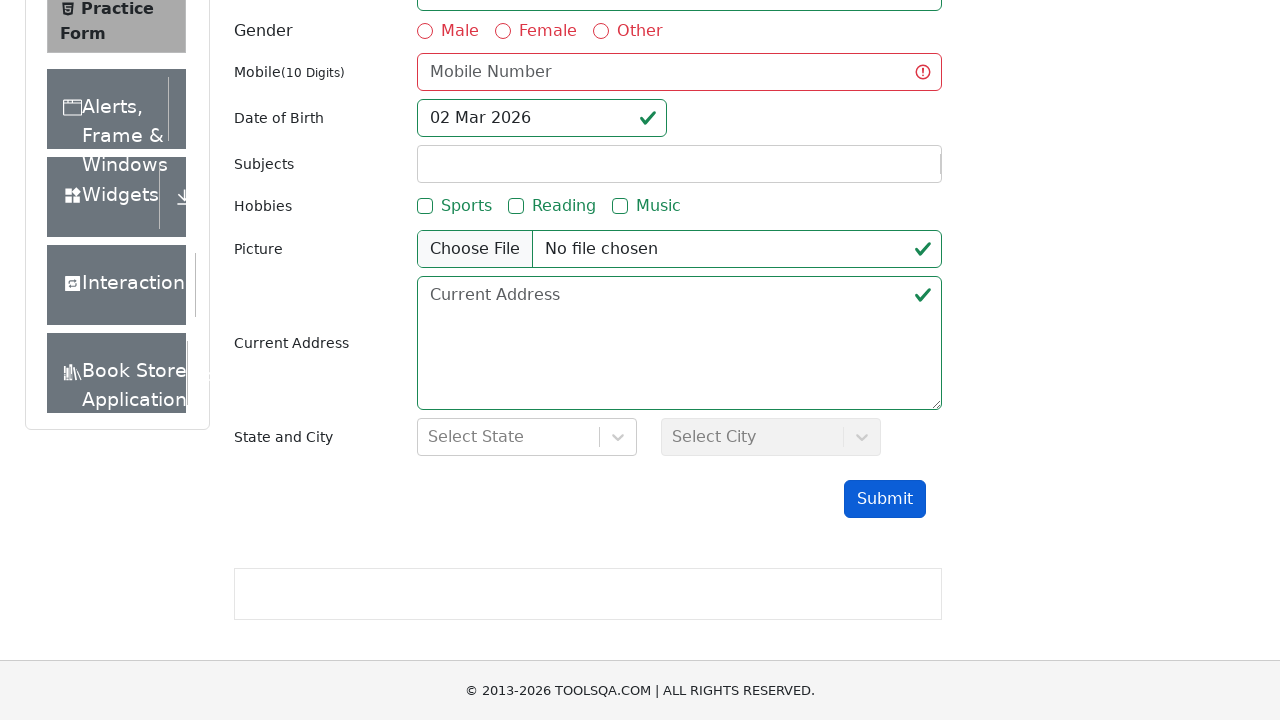

Verified Mobile Number field has red validation border (rgb(220, 53, 69))
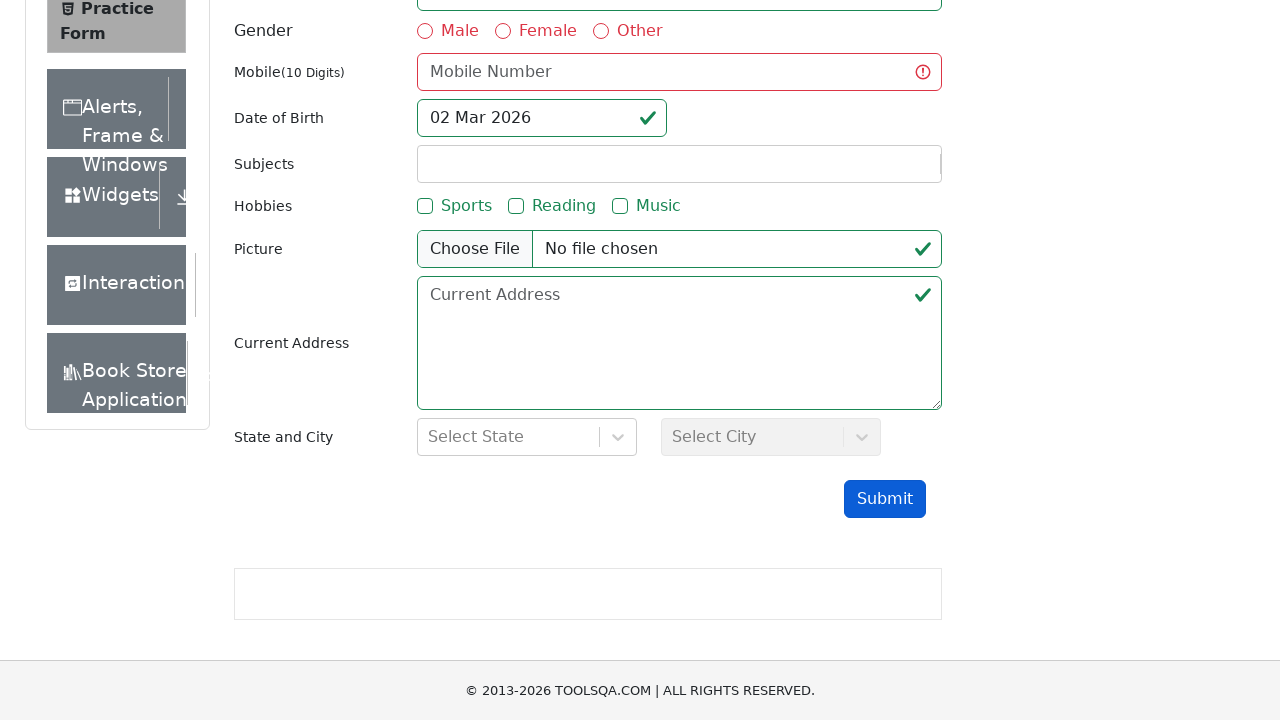

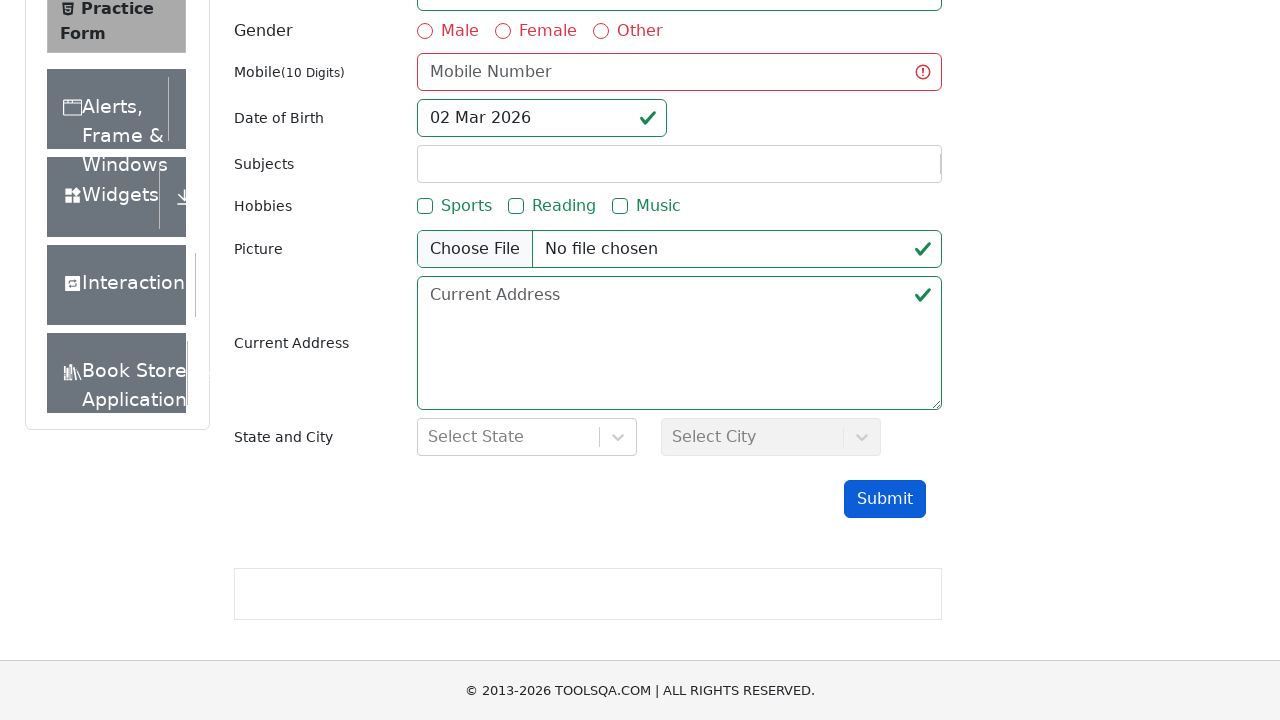